Tests a comprehensive web form with various input types including text fields, password, textarea, dropdown select, datalist, file upload, checkboxes, radio buttons, color picker, date picker, and range slider.

Starting URL: https://bonigarcia.dev/selenium-webdriver-java/web-form.html

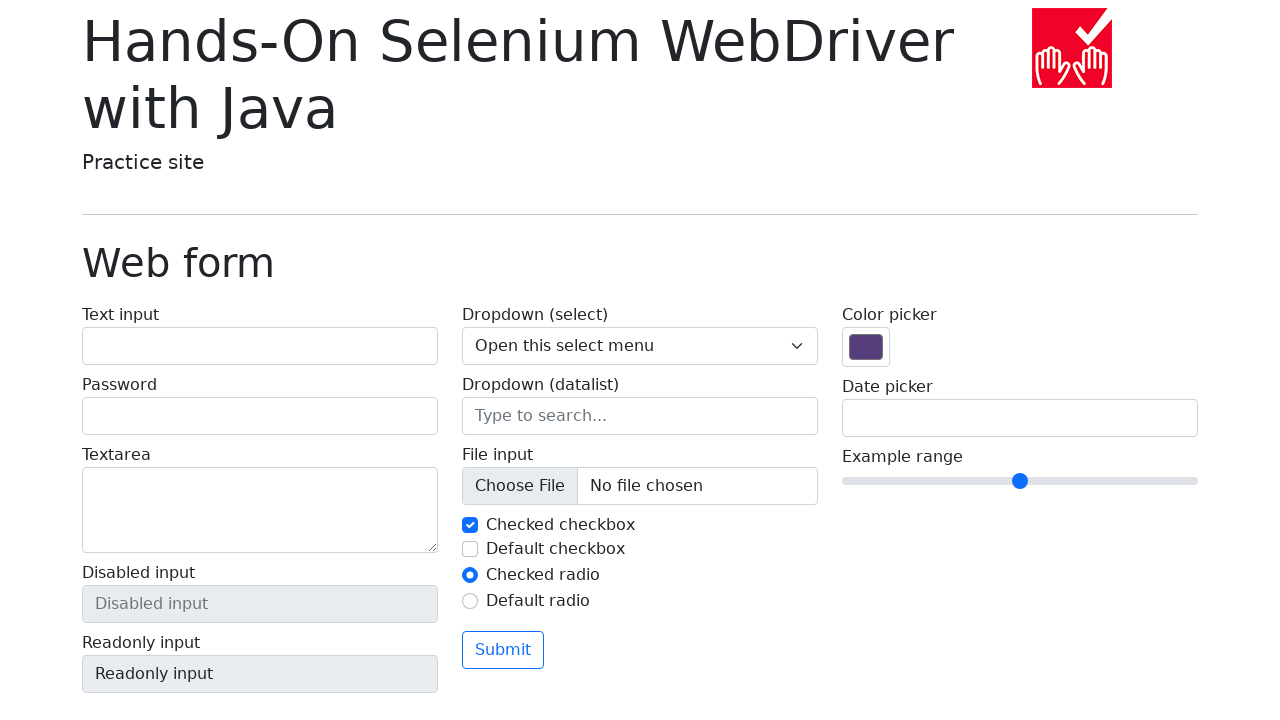

Filled text input field with 'xK7#@pQ' on #my-text-id
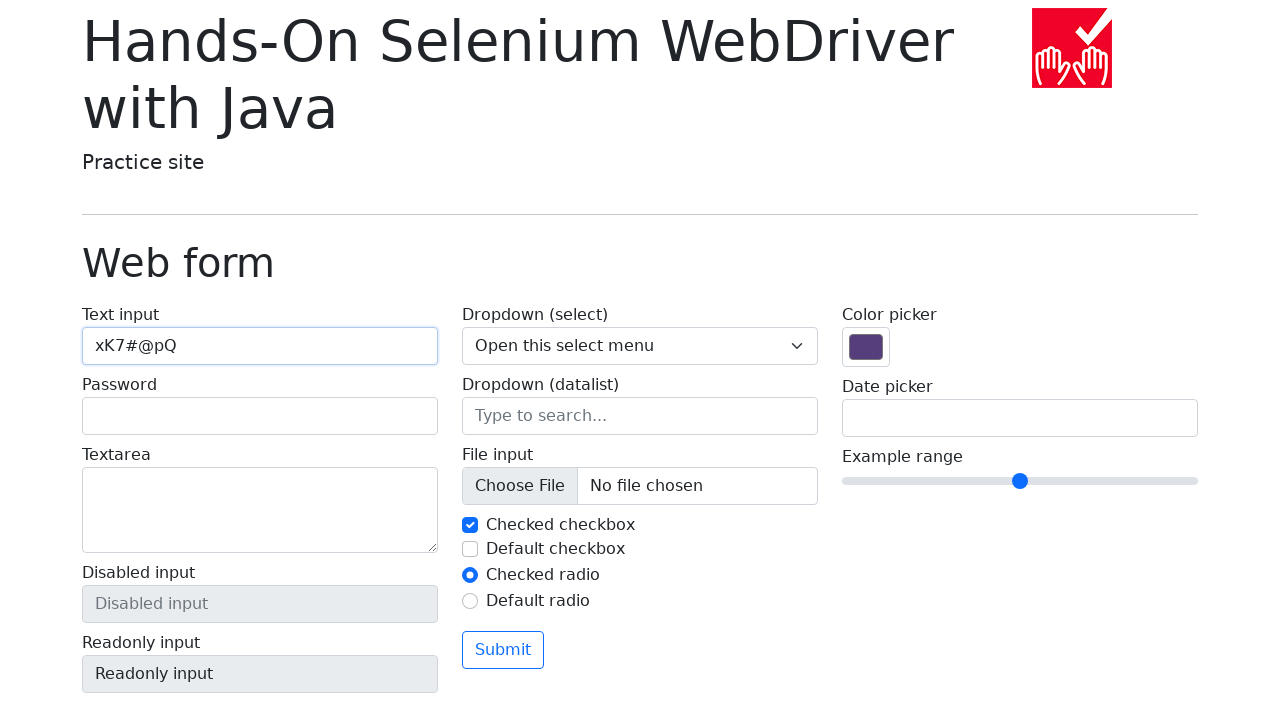

Filled password field with 'mN3$%rT' on input[type='password']
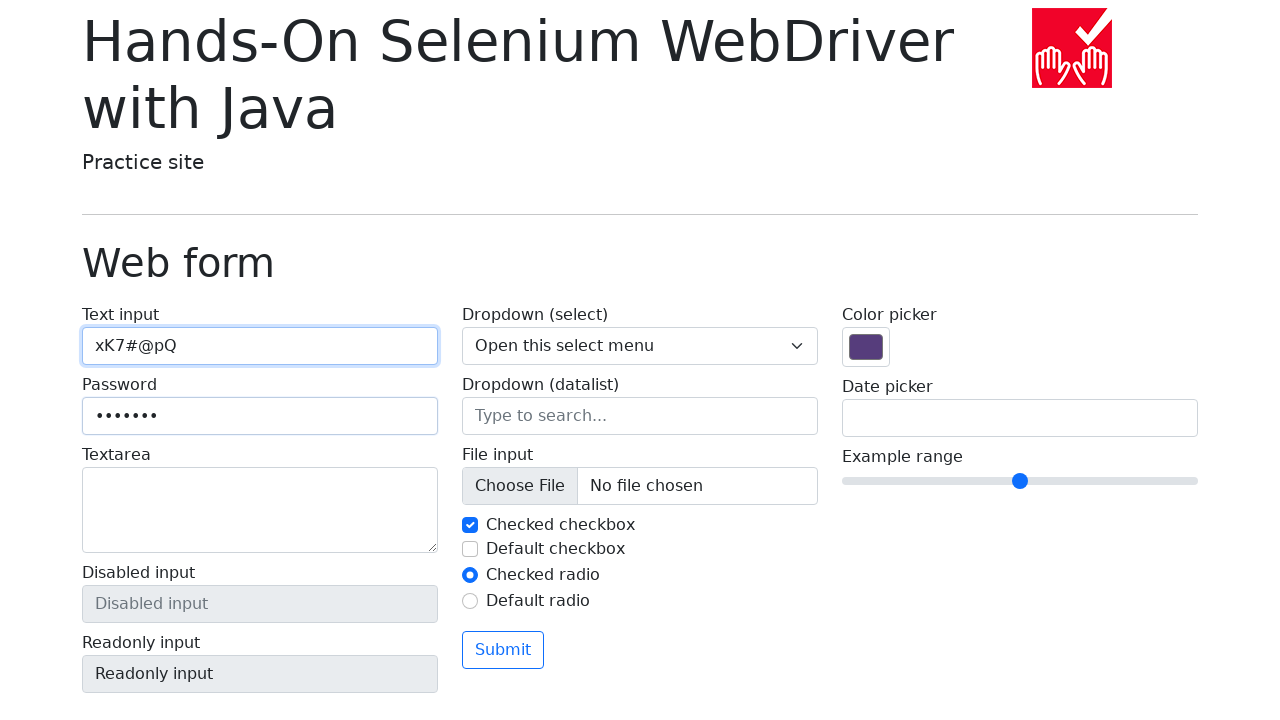

Filled textarea with 'Test content here!' on textarea
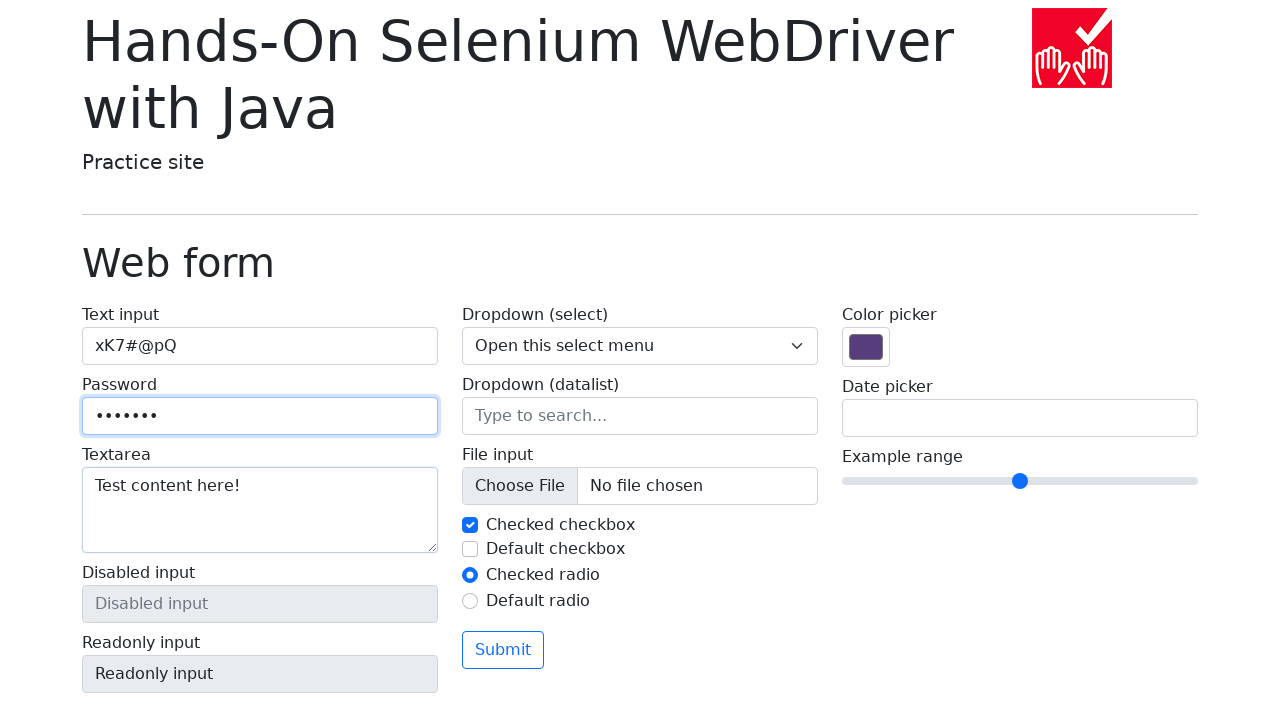

Verified disabled input field is present
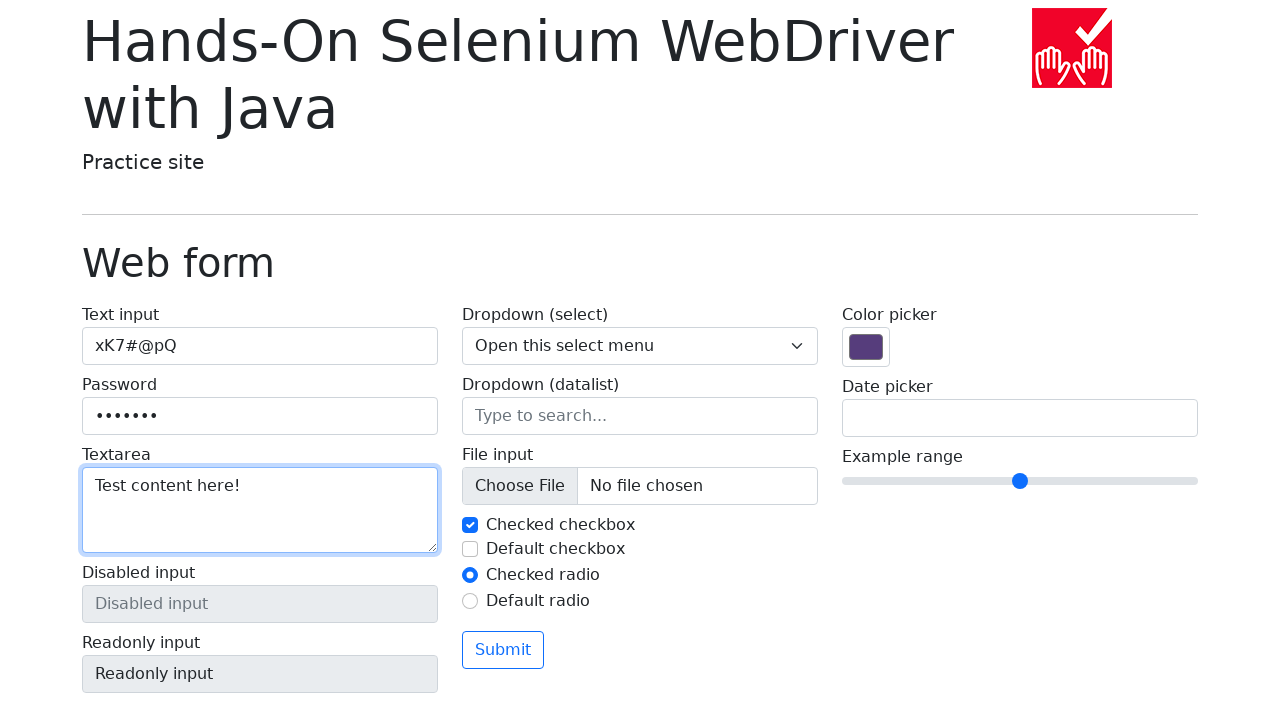

Selected dropdown option with value '1' on select[name='my-select']
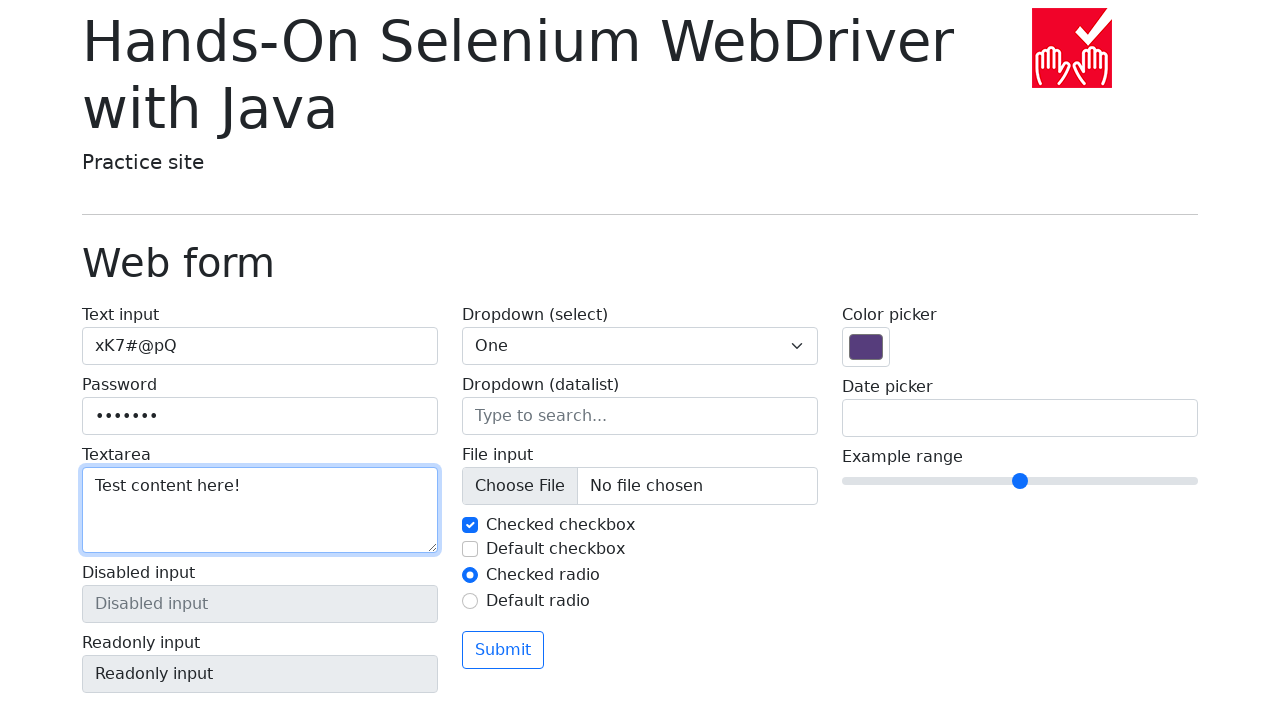

Selected dropdown option at index 2 on select[name='my-select']
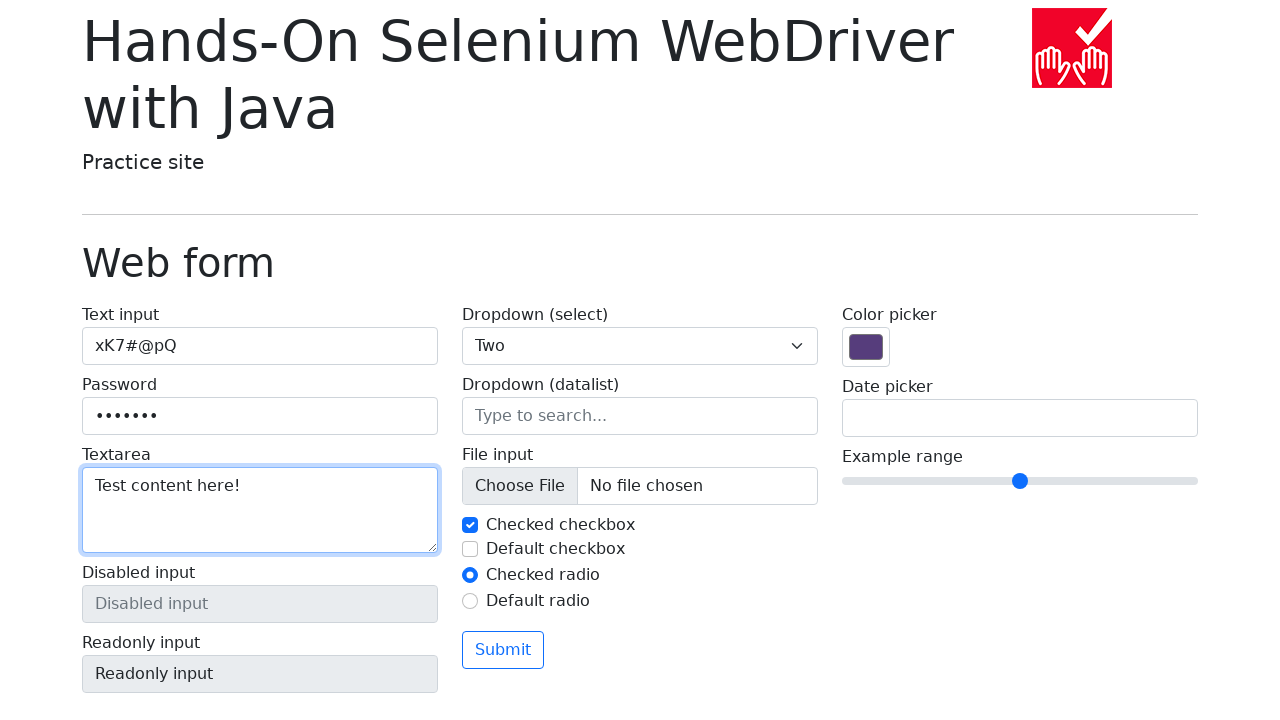

Selected dropdown option with label 'Three' on select[name='my-select']
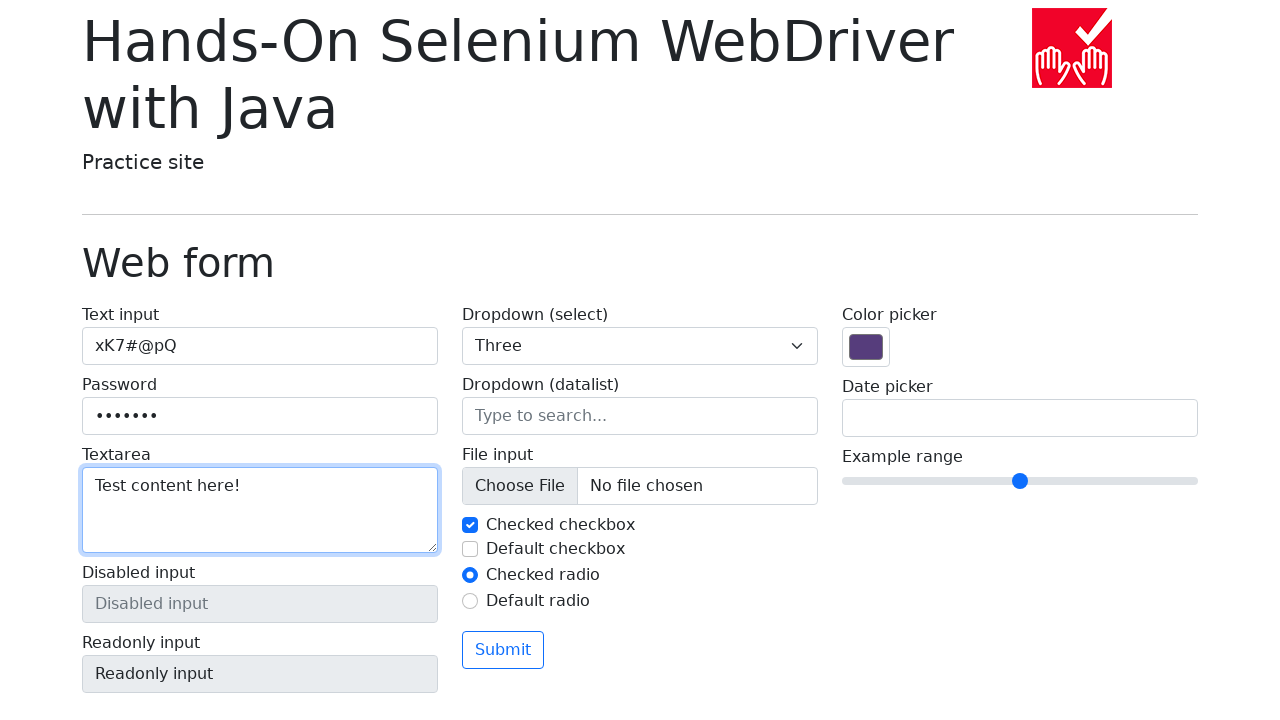

Clicked on datalist input field at (640, 416) on input[name='my-datalist']
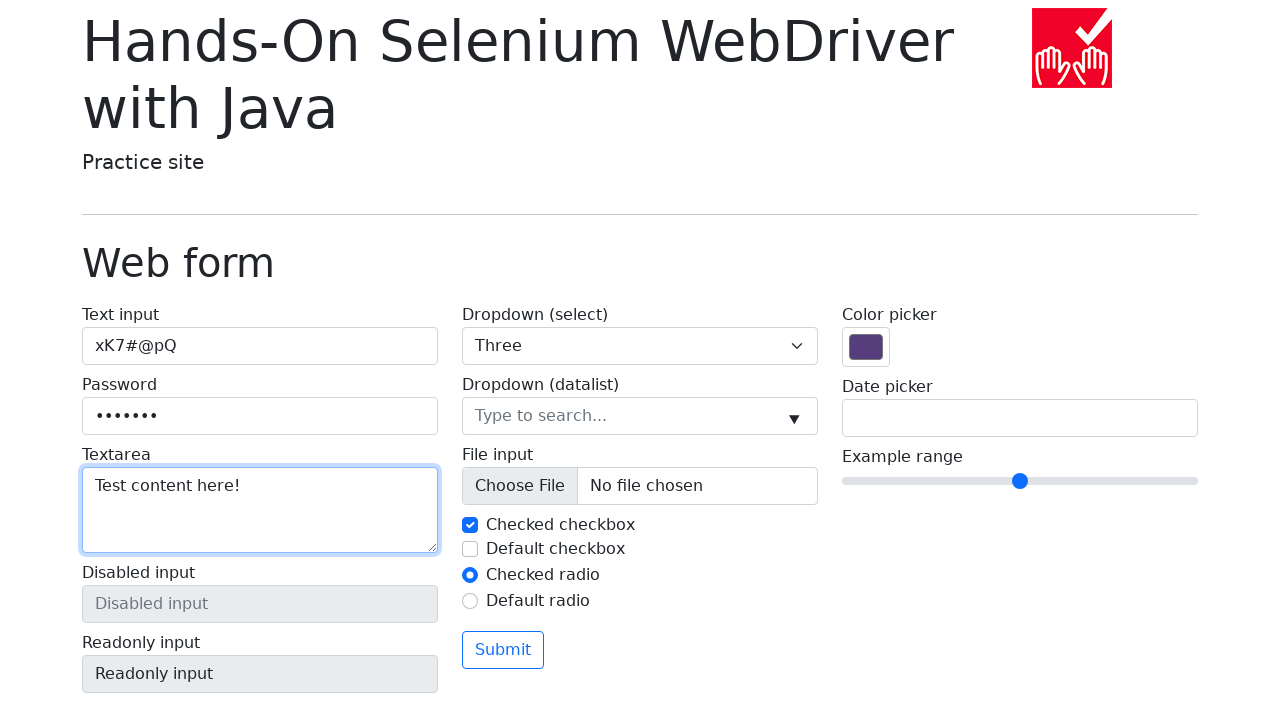

Filled datalist input with 'San Francisco' on input[name='my-datalist']
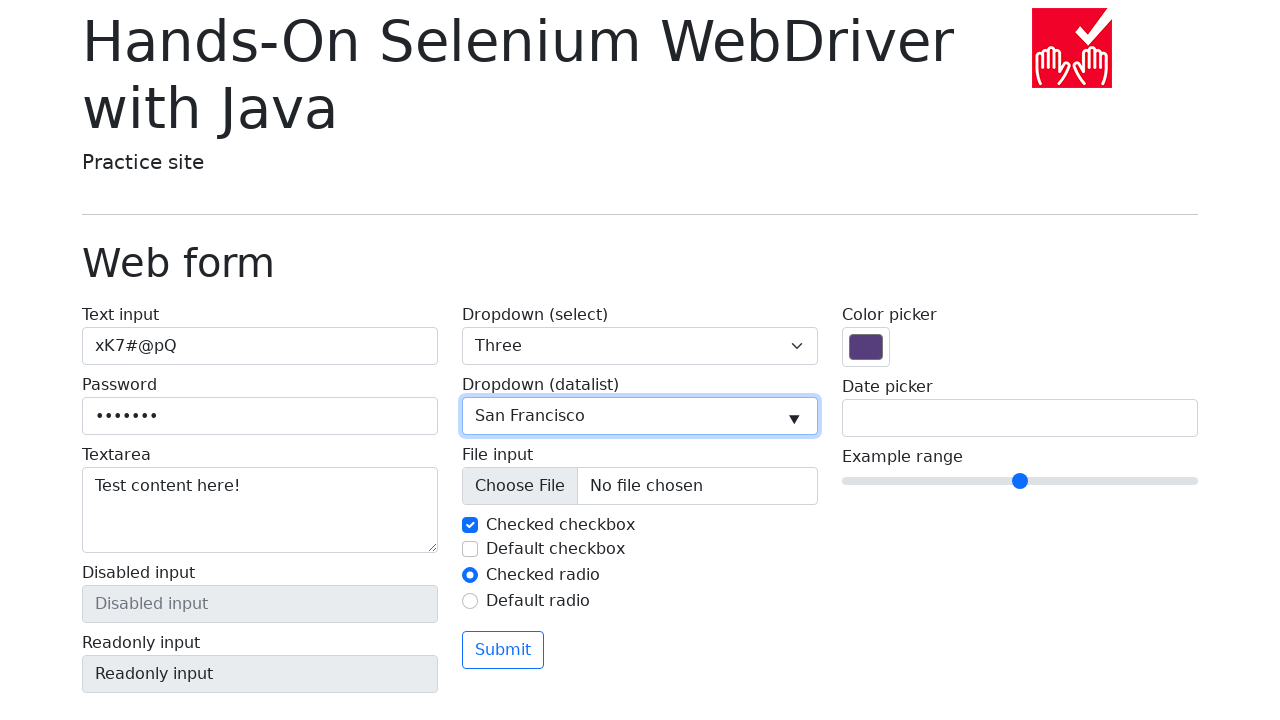

Cleared datalist input field on input[name='my-datalist']
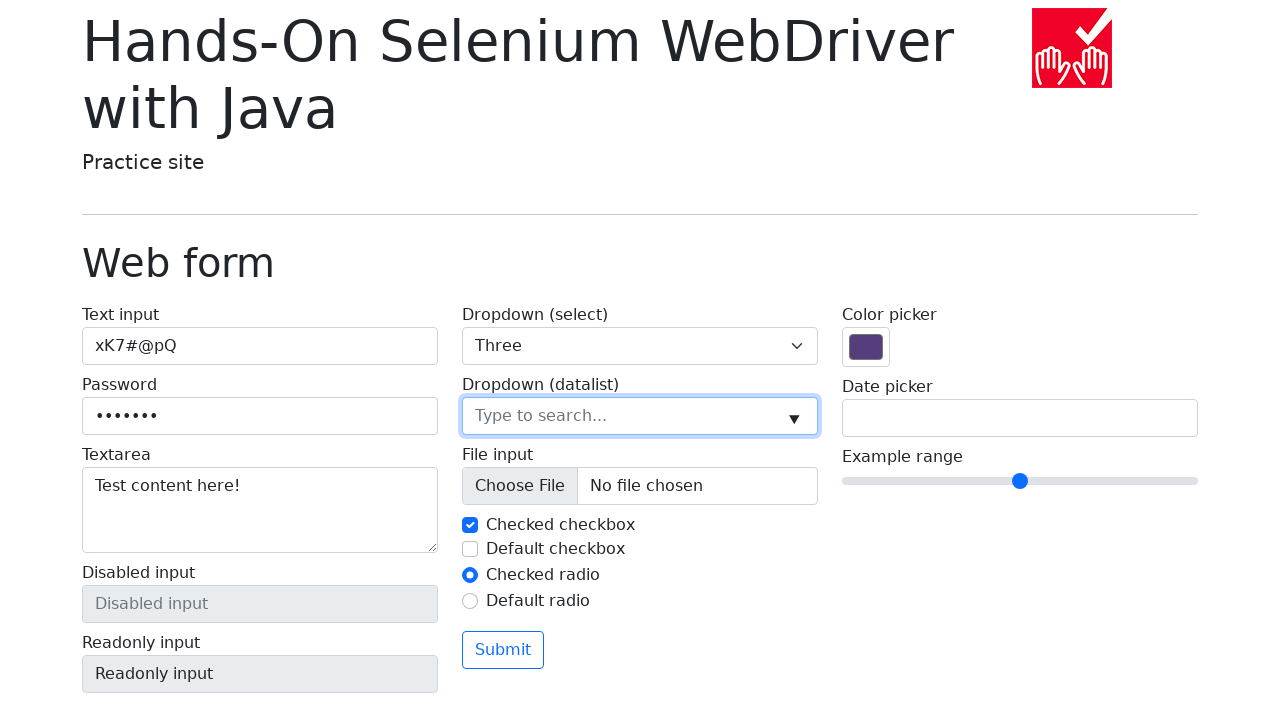

Filled datalist input with 'Chicago' on input[name='my-datalist']
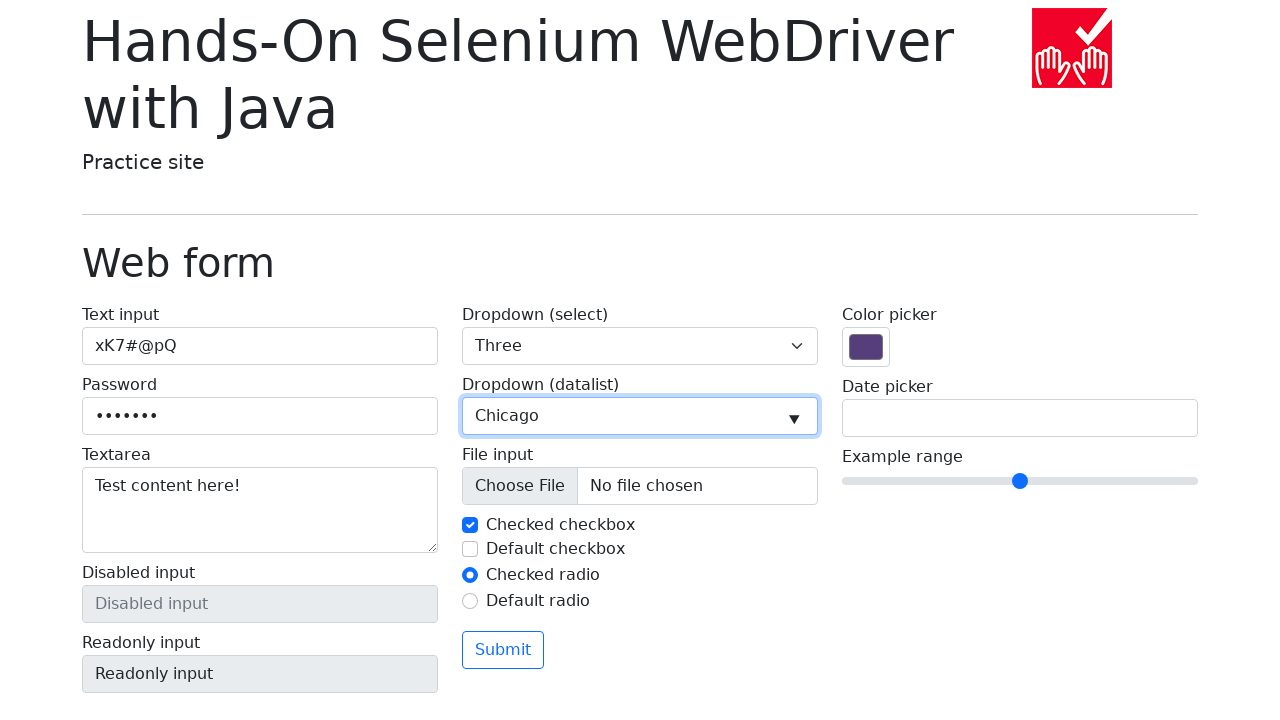

Unchecked checkbox #my-check-1 at (470, 525) on #my-check-1
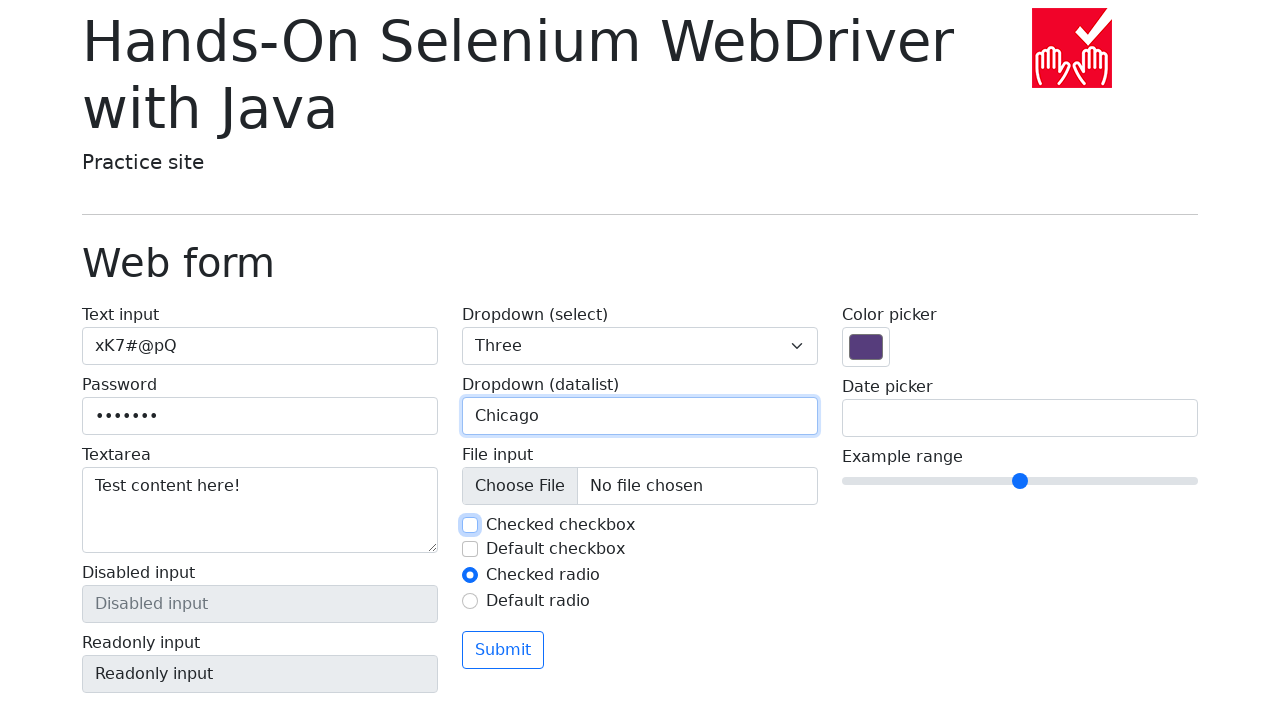

Checked checkbox #my-check-1 again at (470, 525) on #my-check-1
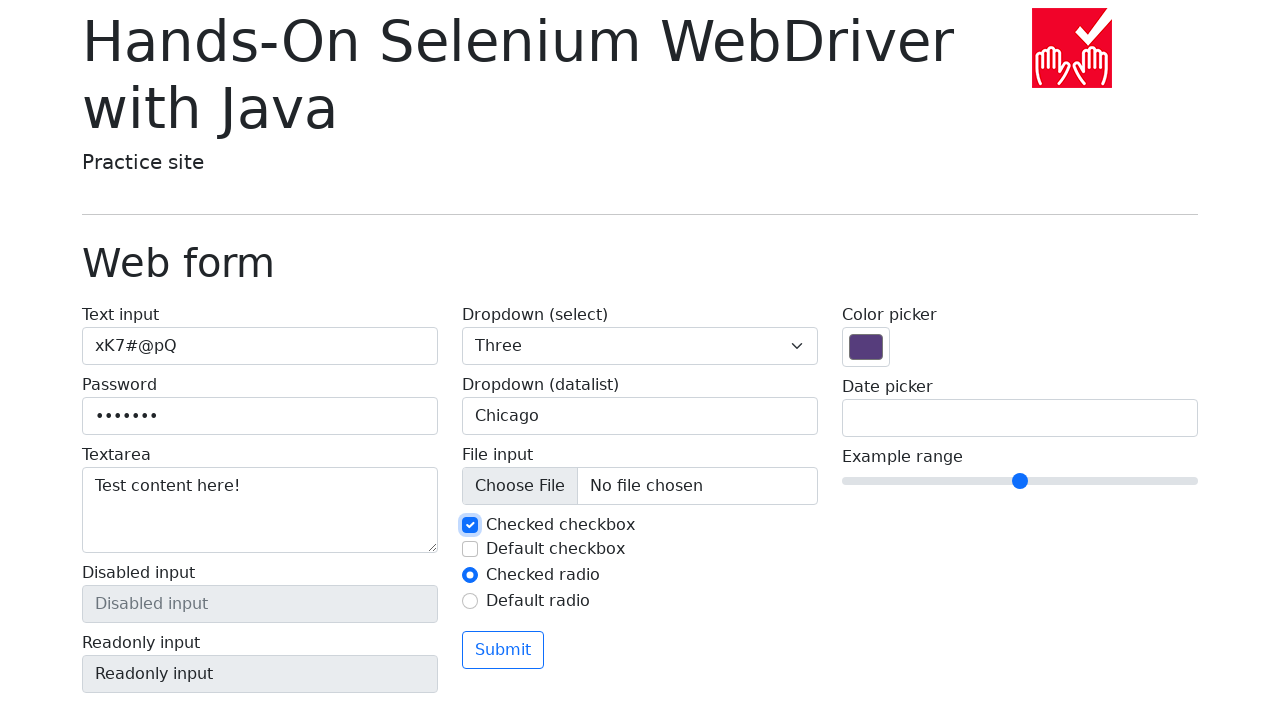

Checked checkbox #my-check-2 at (470, 549) on #my-check-2
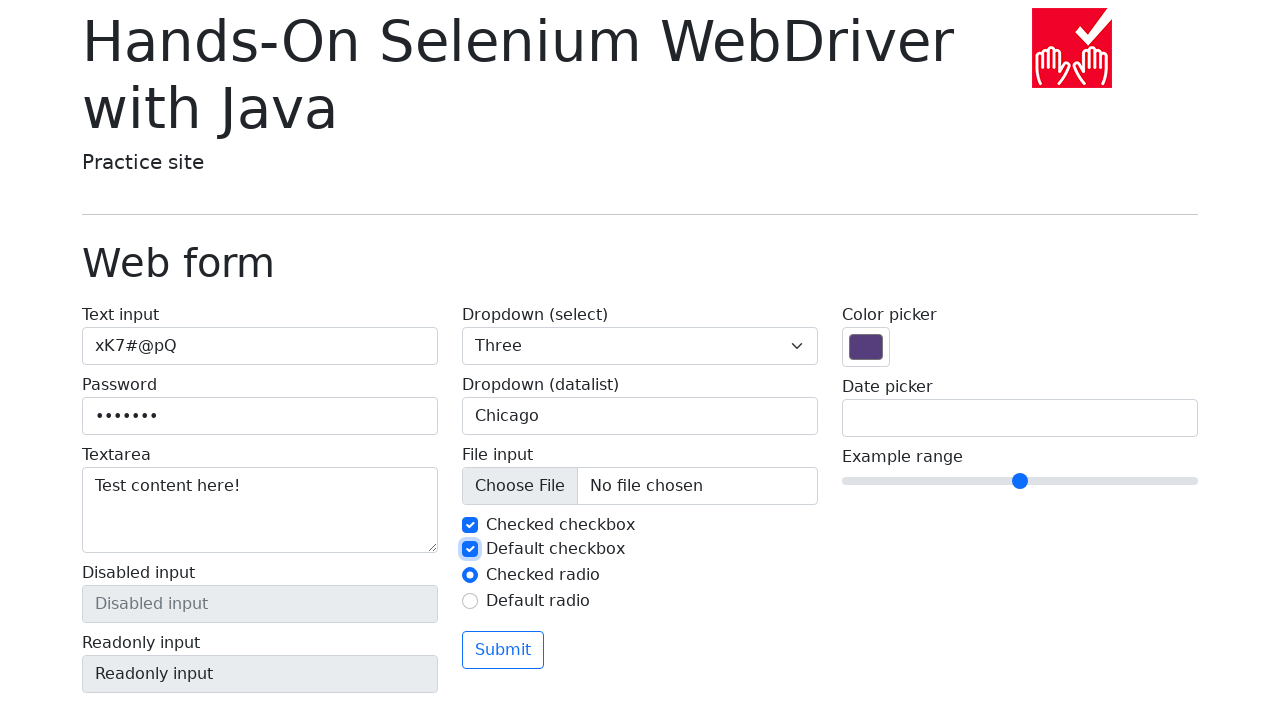

Unchecked checkbox #my-check-2 at (470, 549) on #my-check-2
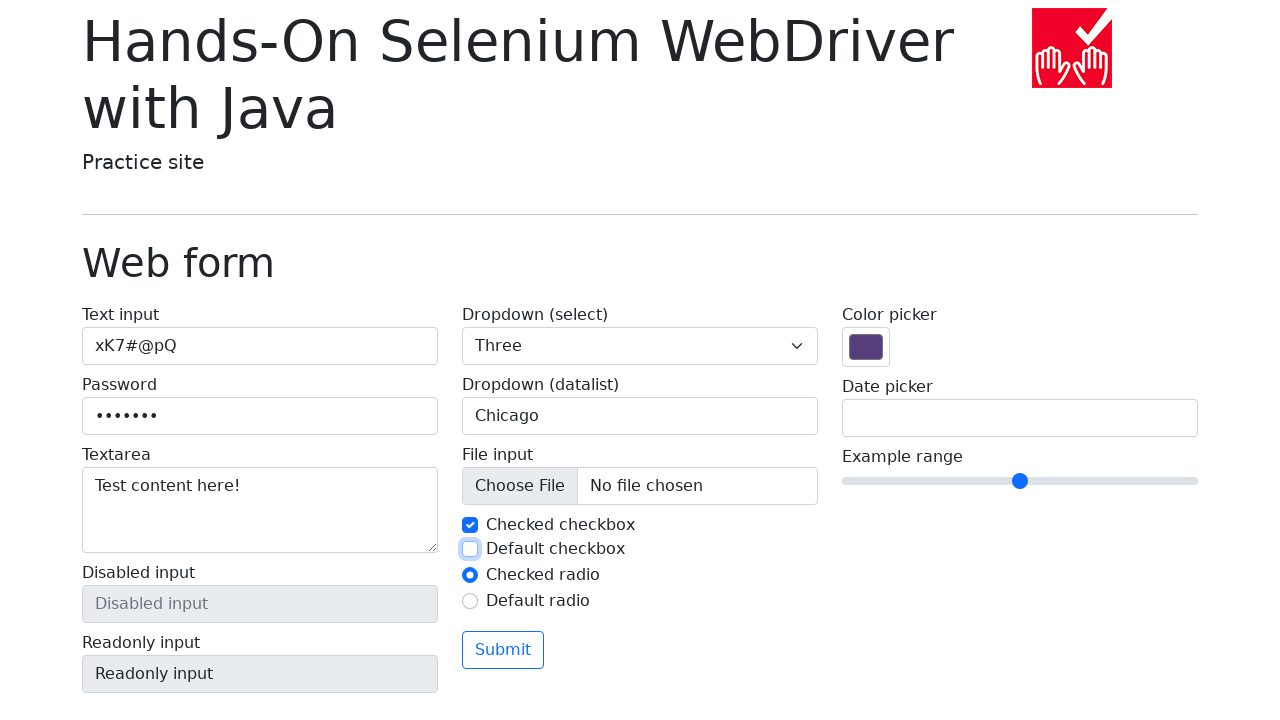

Clicked radio button #my-radio-2 at (470, 601) on #my-radio-2
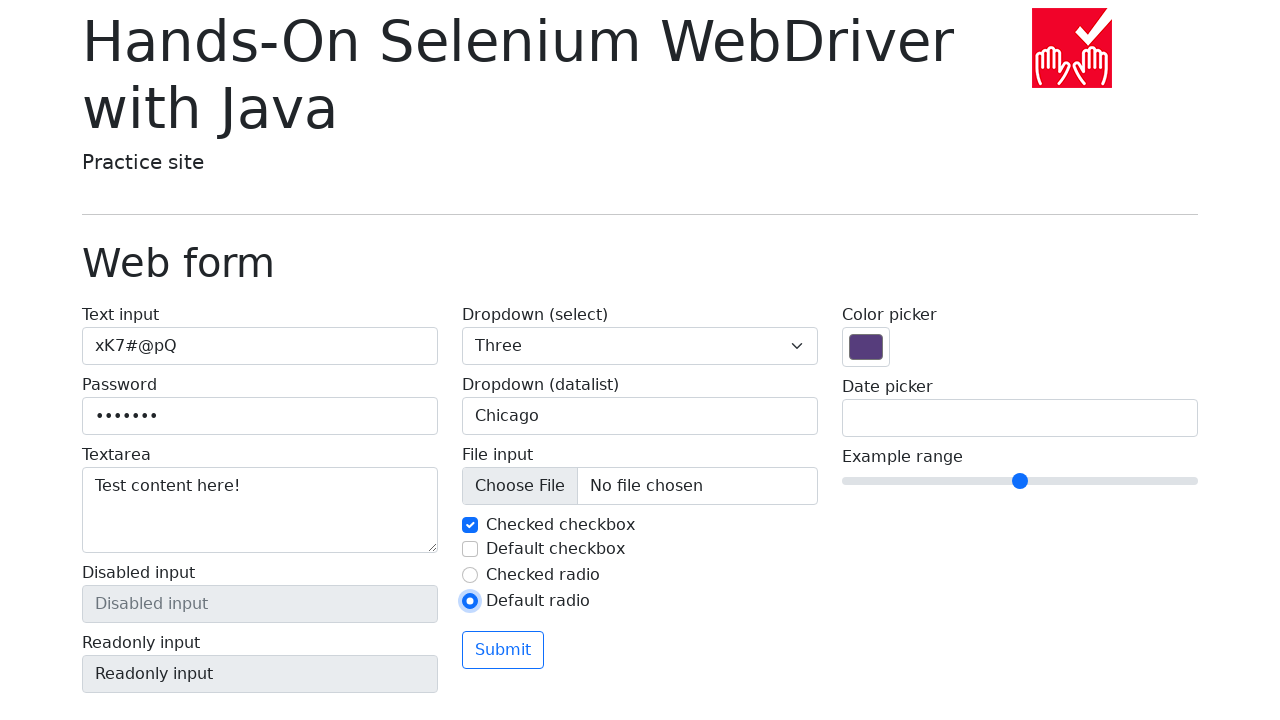

Opened color picker at (866, 347) on input[name='my-colors']
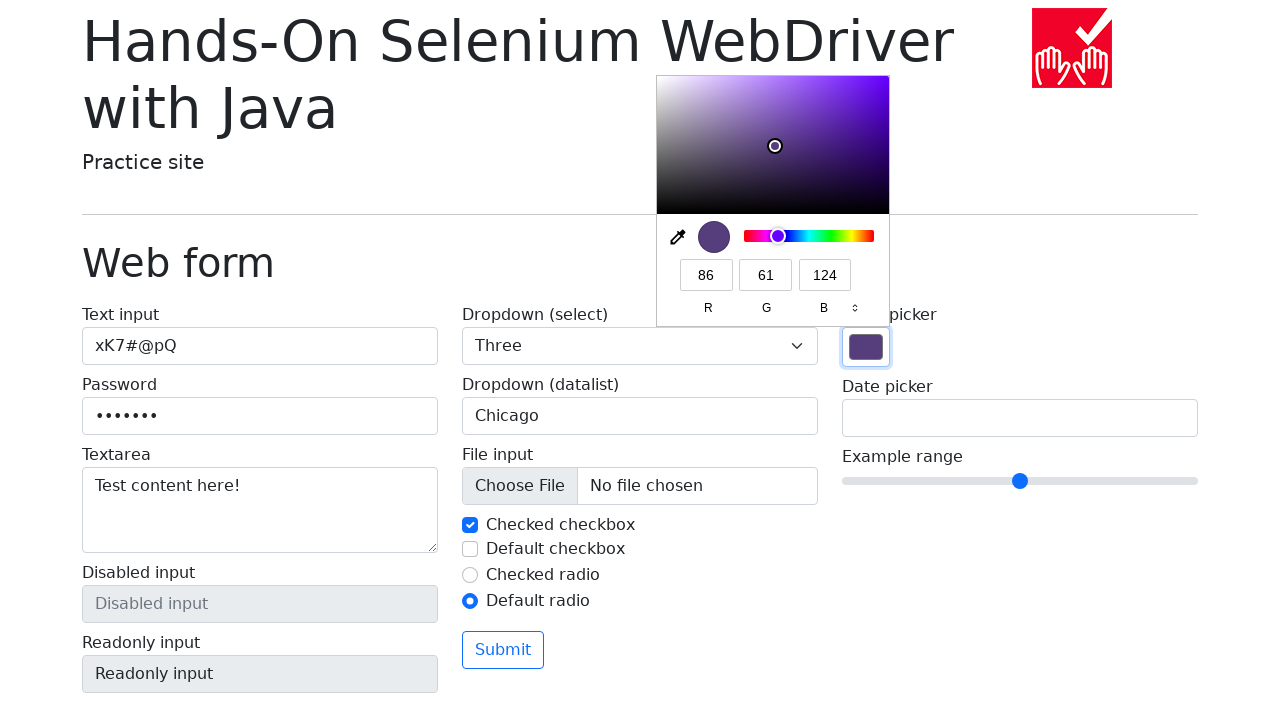

Opened date picker at (1020, 418) on input[name='my-date']
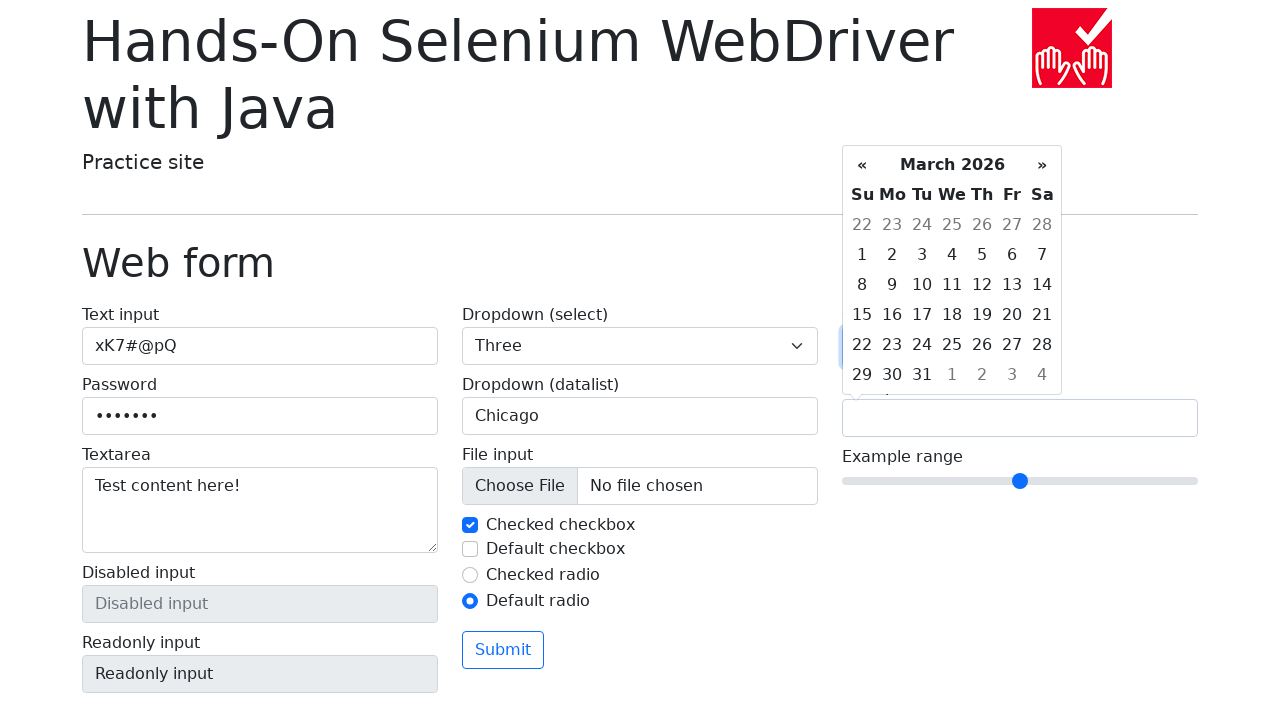

Clicked previous month button in date picker (iteration 1/5) at (862, 165) on xpath=//div[@class='datepicker-days']//th[@class='prev']
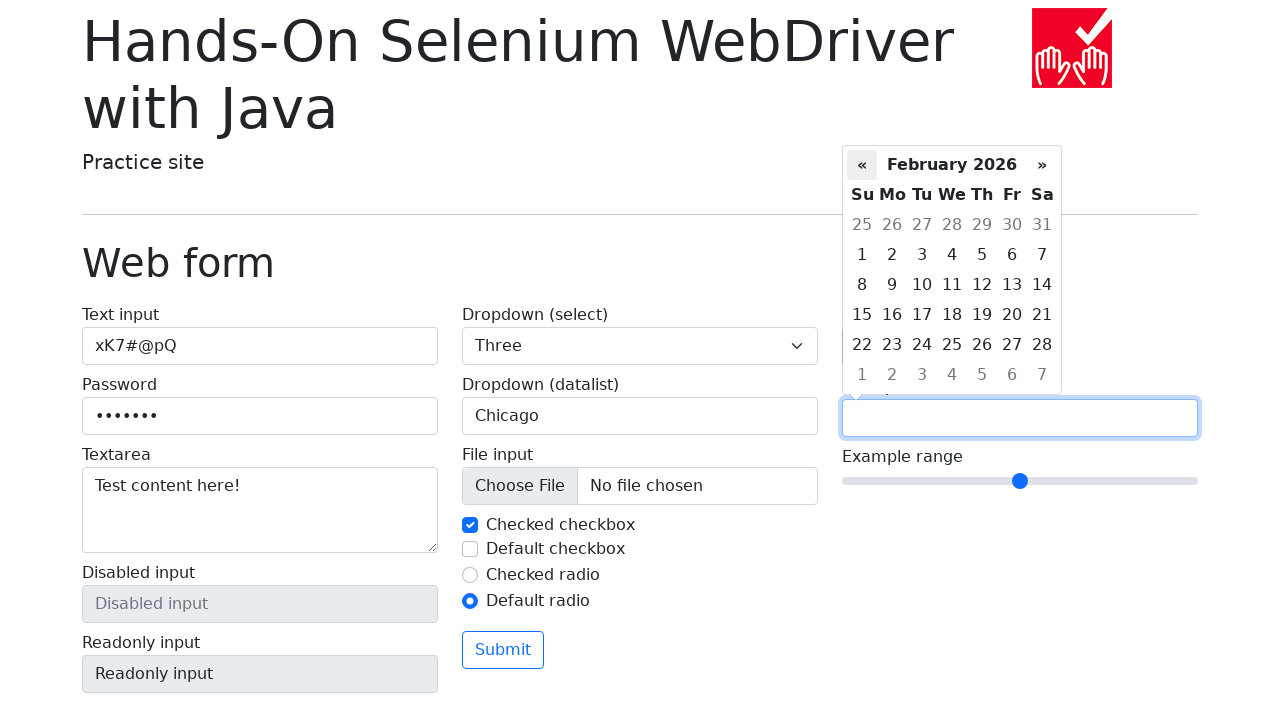

Clicked previous month button in date picker (iteration 2/5) at (862, 165) on xpath=//div[@class='datepicker-days']//th[@class='prev']
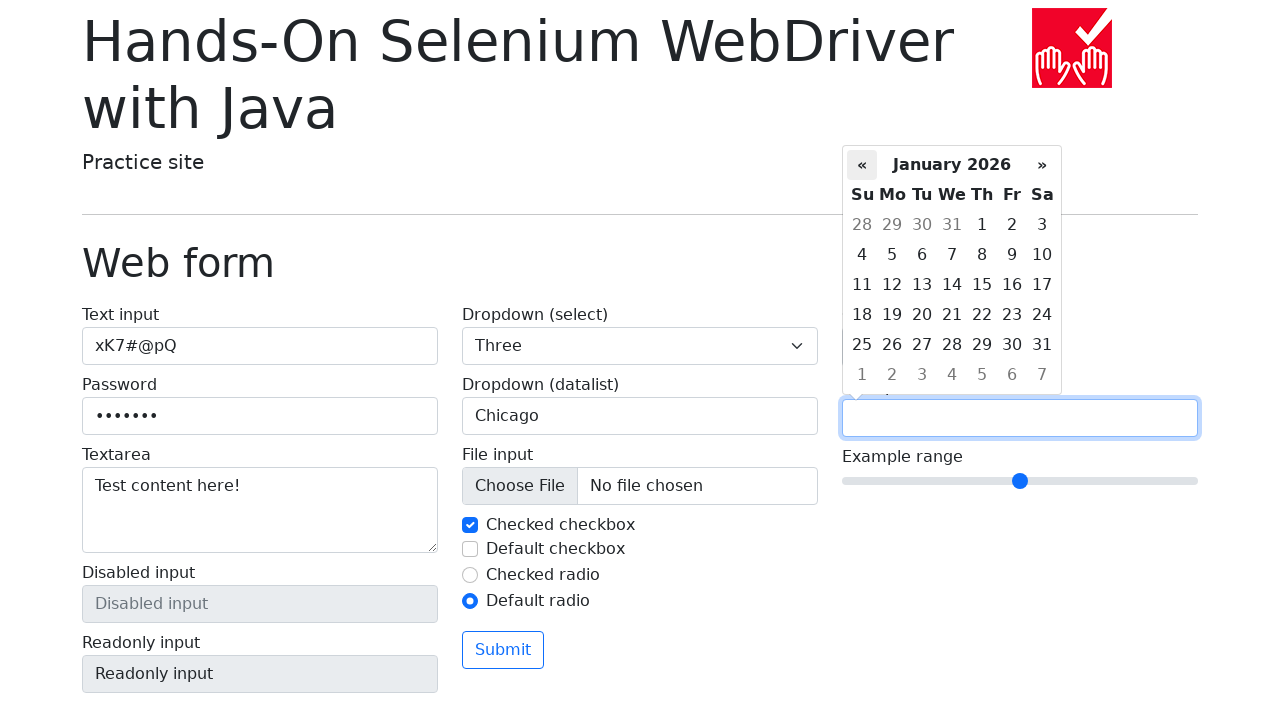

Clicked previous month button in date picker (iteration 3/5) at (862, 165) on xpath=//div[@class='datepicker-days']//th[@class='prev']
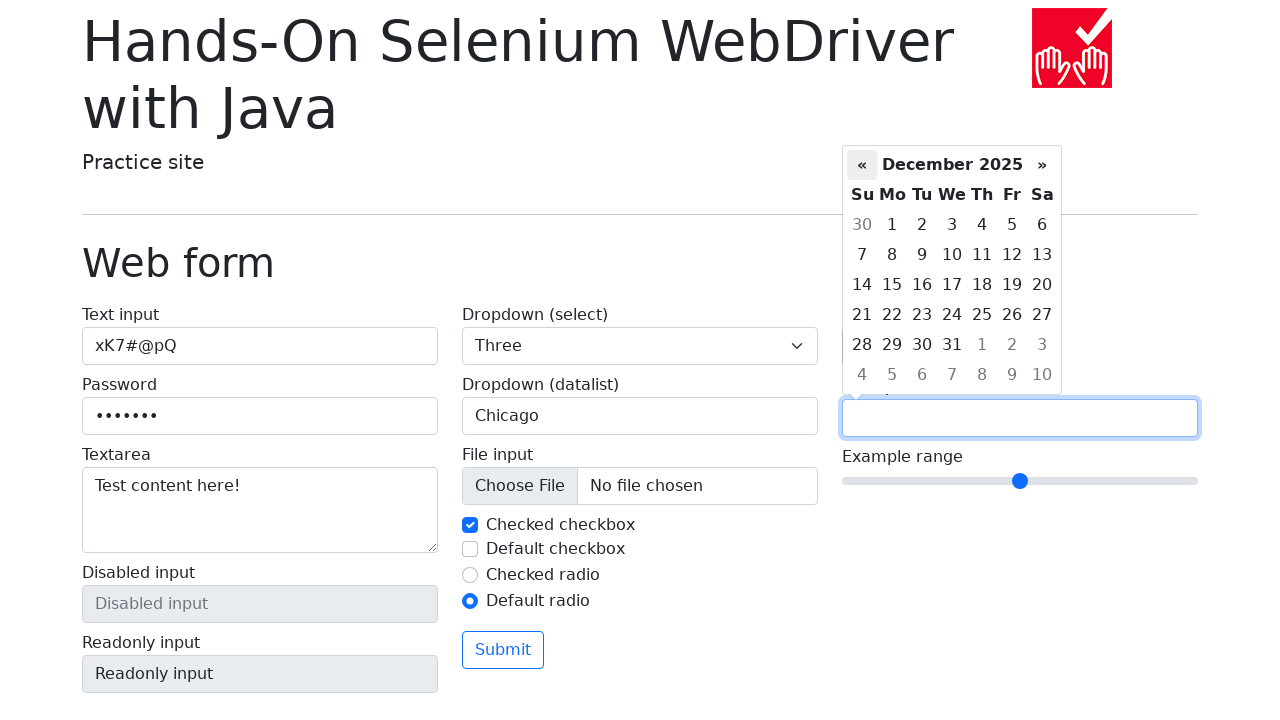

Clicked previous month button in date picker (iteration 4/5) at (862, 165) on xpath=//div[@class='datepicker-days']//th[@class='prev']
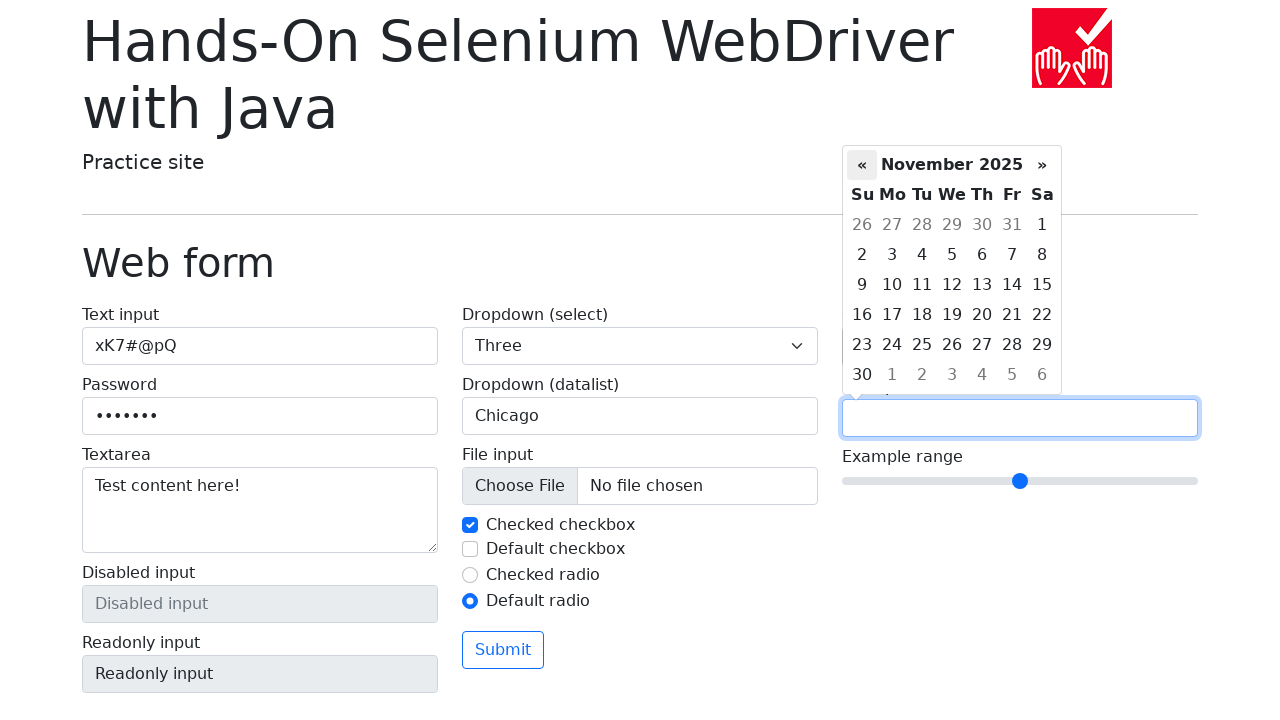

Clicked previous month button in date picker (iteration 5/5) at (862, 165) on xpath=//div[@class='datepicker-days']//th[@class='prev']
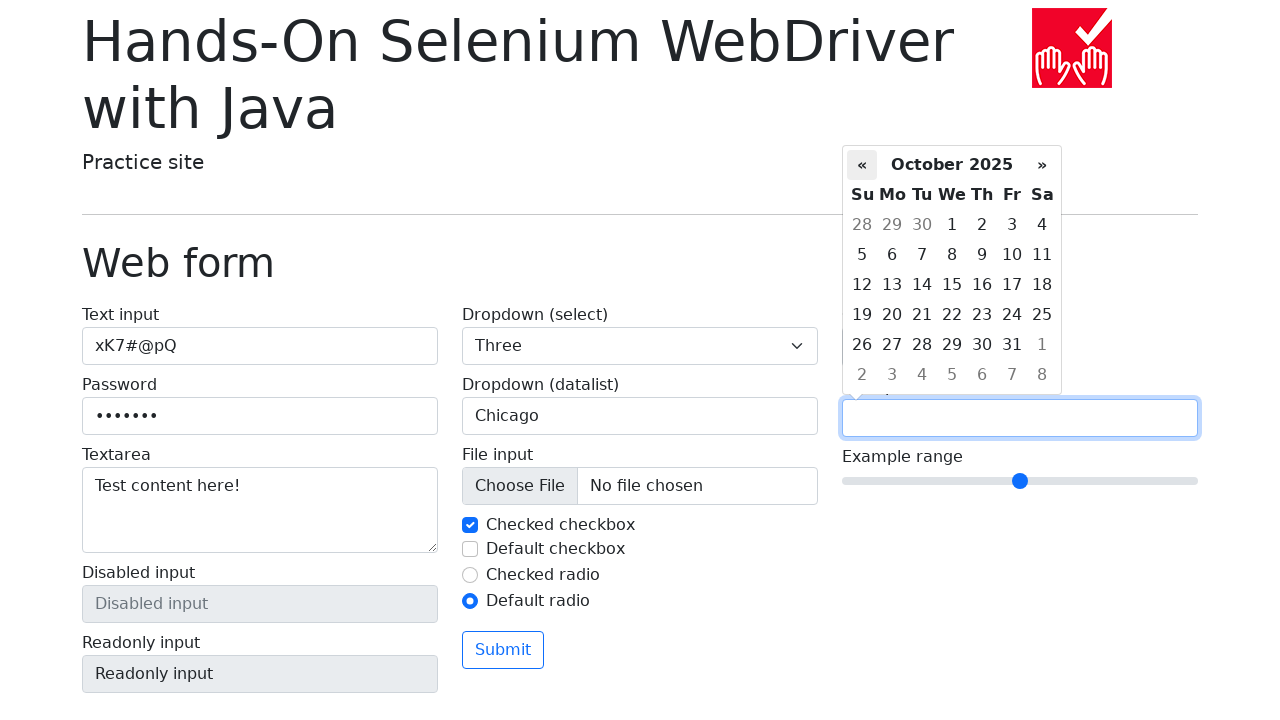

Clicked next month button in date picker (iteration 1/5) at (1042, 165) on xpath=//div[@class='datepicker-days']//th[@class='next']
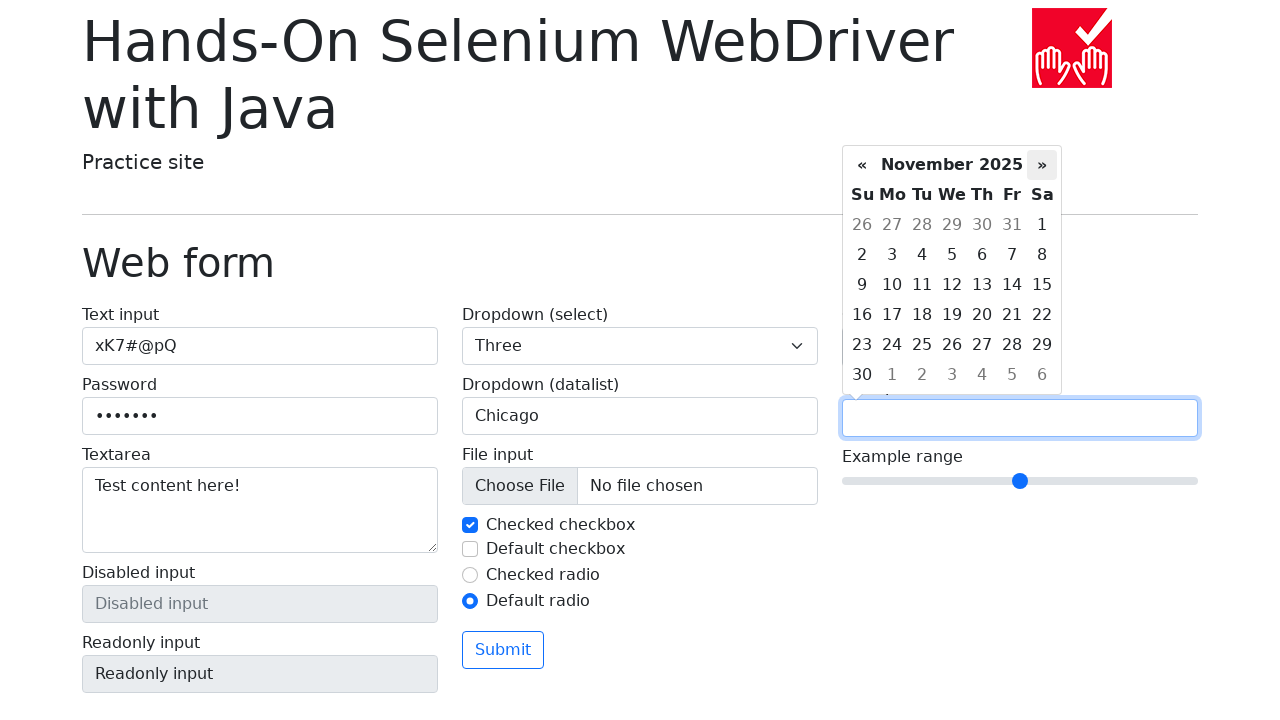

Clicked next month button in date picker (iteration 2/5) at (1042, 165) on xpath=//div[@class='datepicker-days']//th[@class='next']
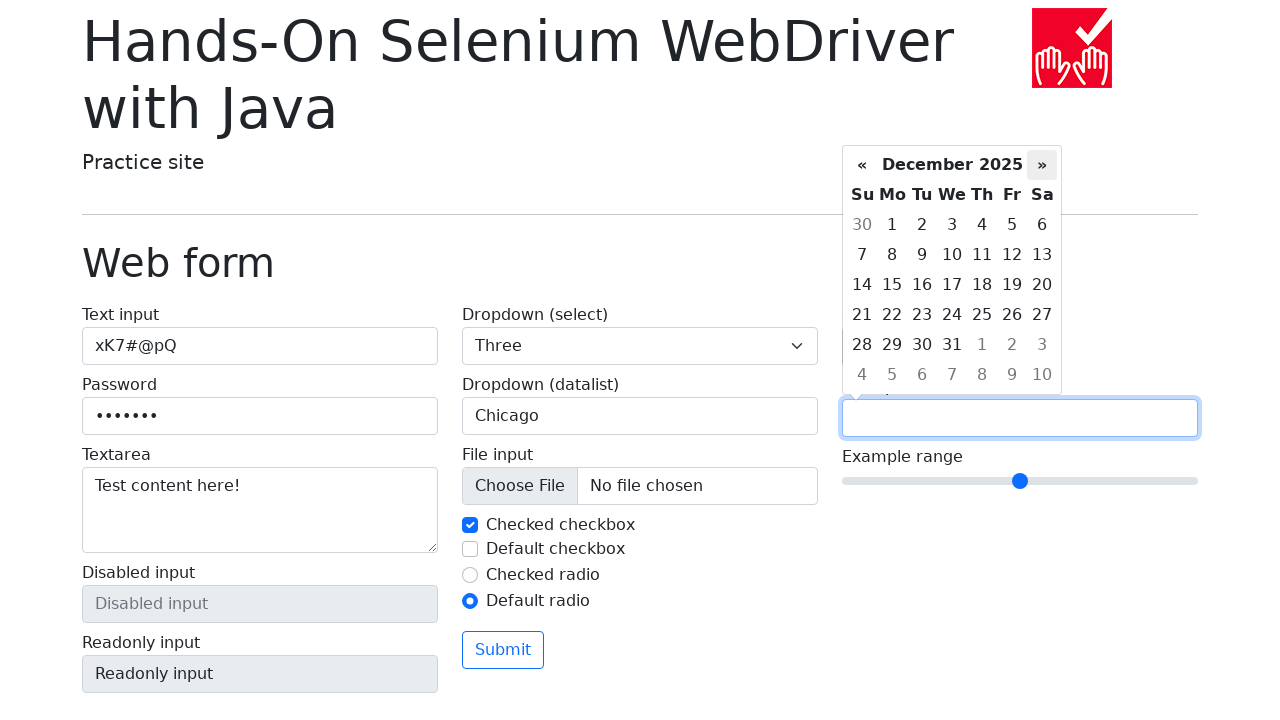

Clicked next month button in date picker (iteration 3/5) at (1042, 165) on xpath=//div[@class='datepicker-days']//th[@class='next']
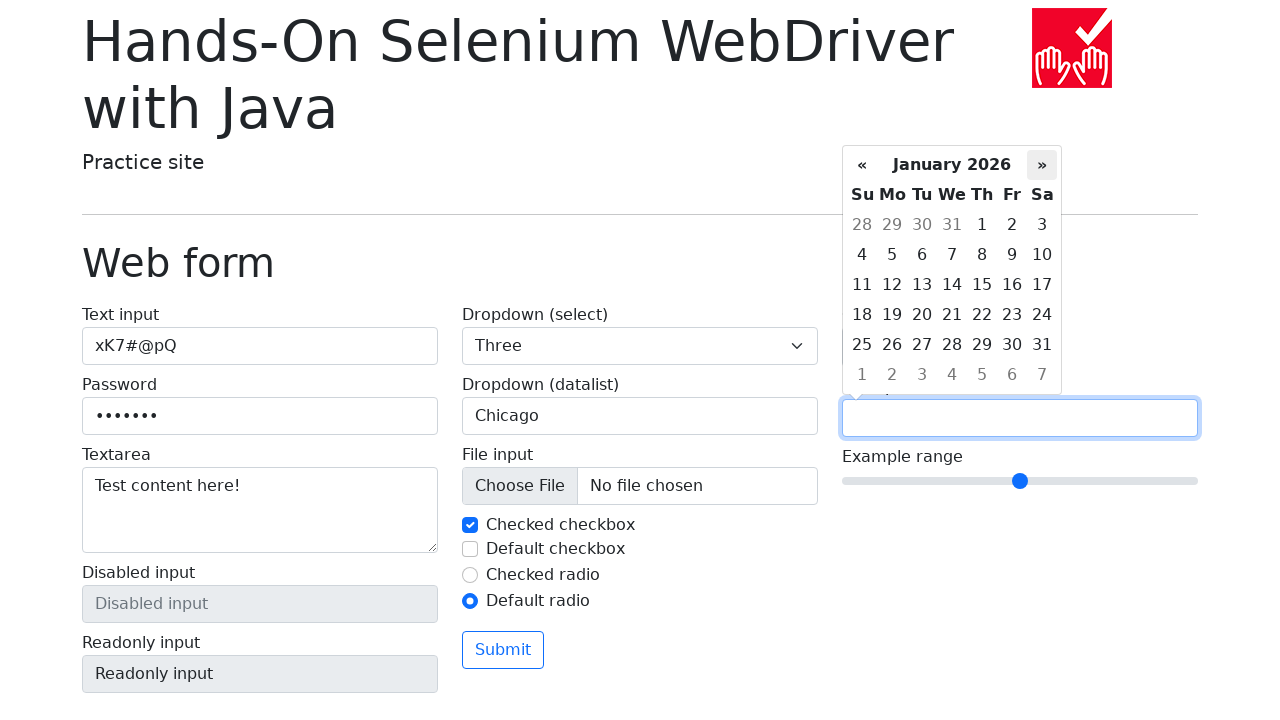

Clicked next month button in date picker (iteration 4/5) at (1042, 165) on xpath=//div[@class='datepicker-days']//th[@class='next']
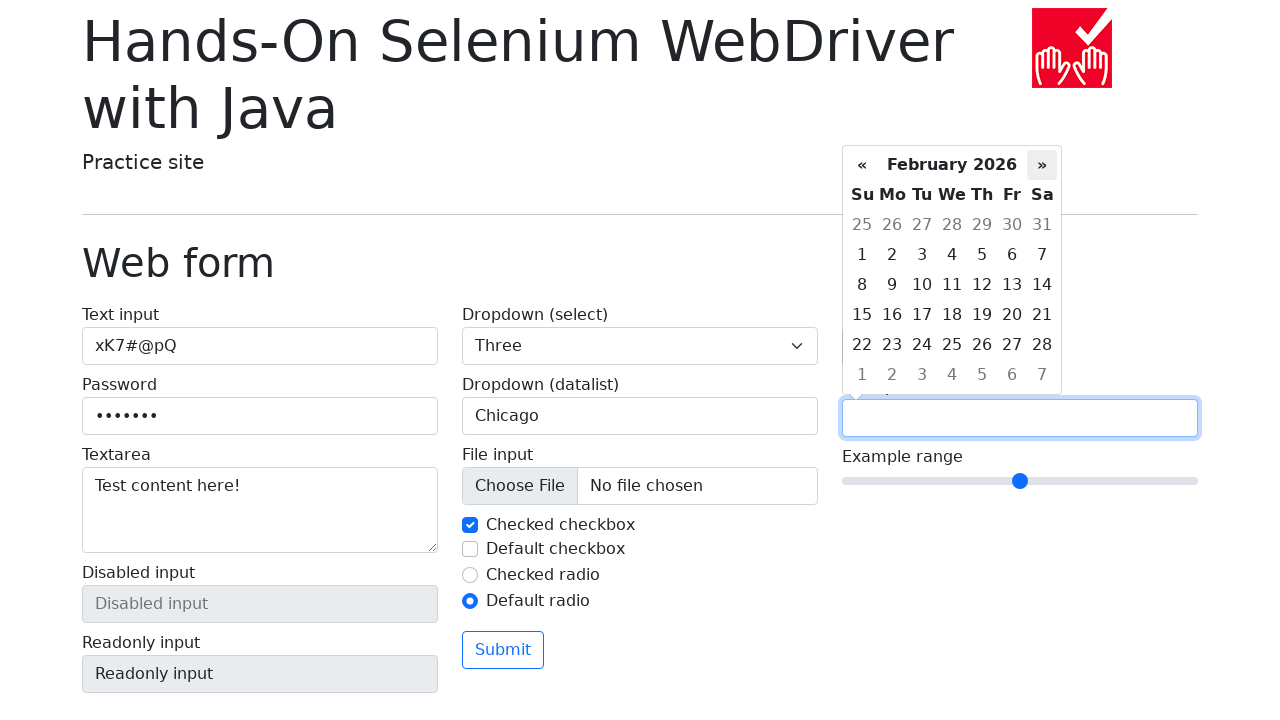

Clicked next month button in date picker (iteration 5/5) at (1042, 165) on xpath=//div[@class='datepicker-days']//th[@class='next']
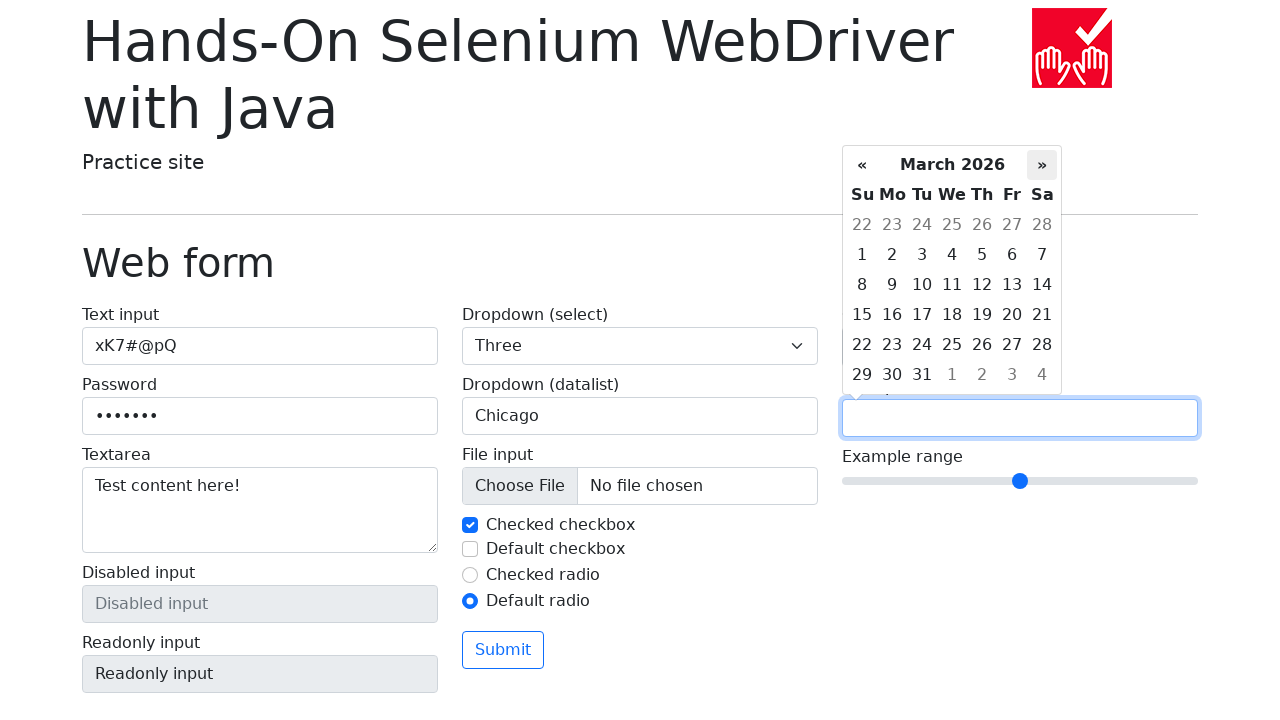

Selected day 2 from date picker at (892, 255) on xpath=//div[@class='datepicker-days']//td[text()='2' and @class='day']
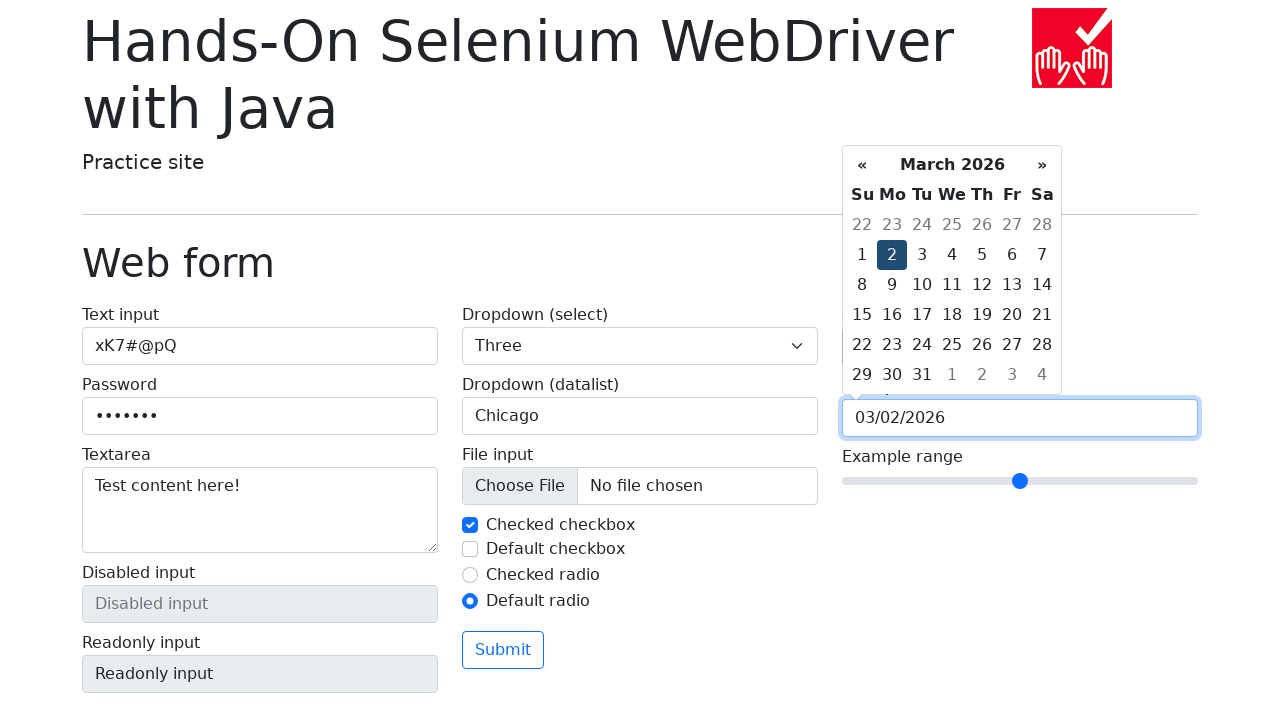

Clicked month/year header in date picker at (952, 165) on xpath=//div[@class='datepicker-days']//th[@class='datepicker-switch']
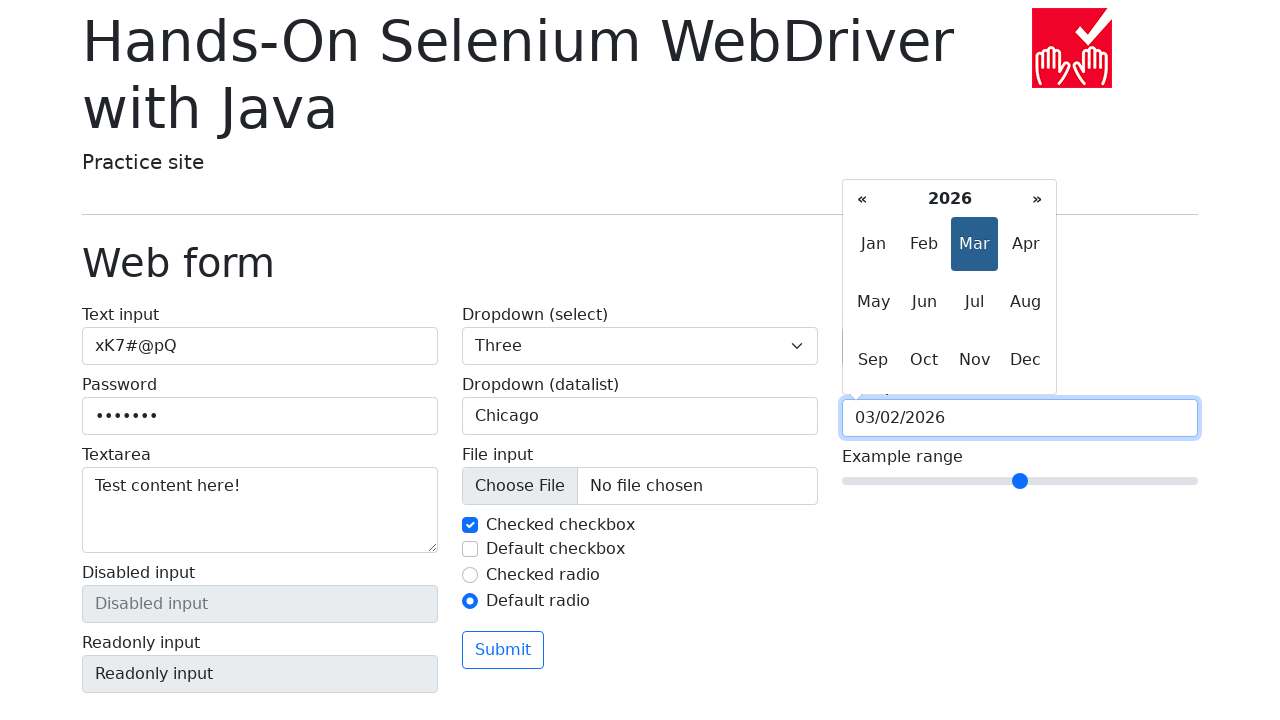

Selected June from month picker at (924, 302) on xpath=//span[text()='Jun']
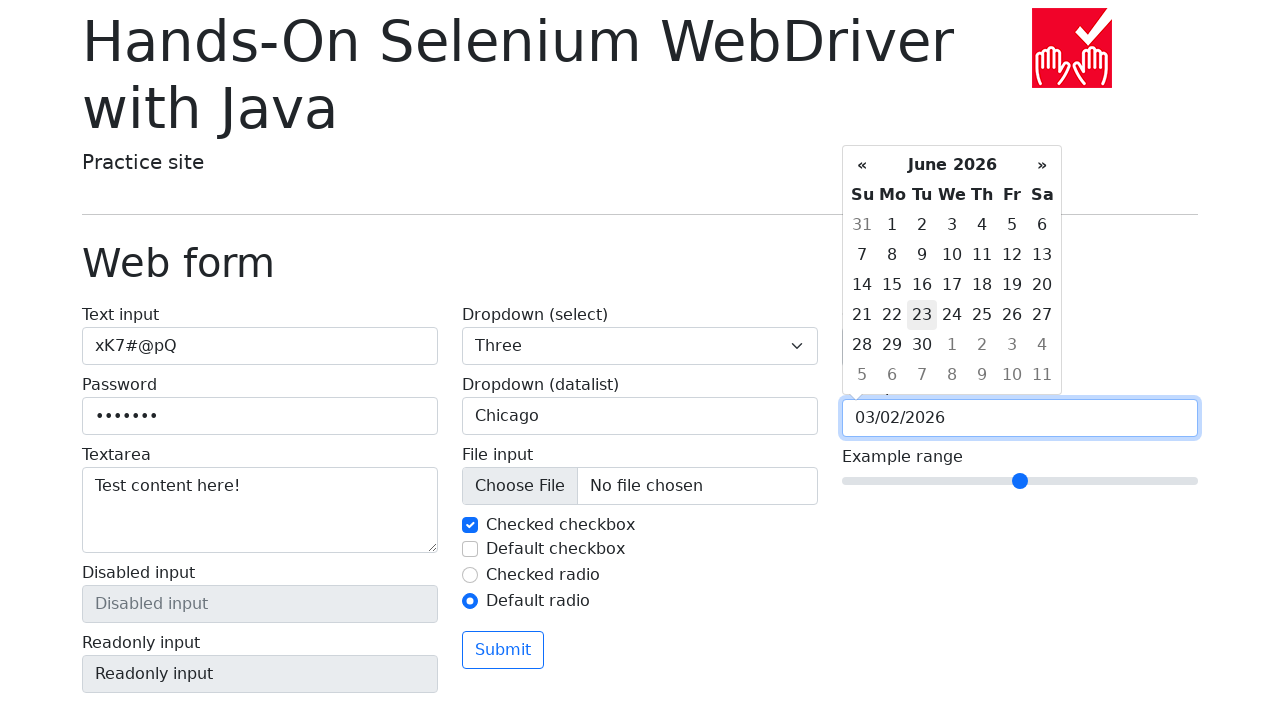

Clicked radio button #my-radio-2 again at (470, 601) on #my-radio-2
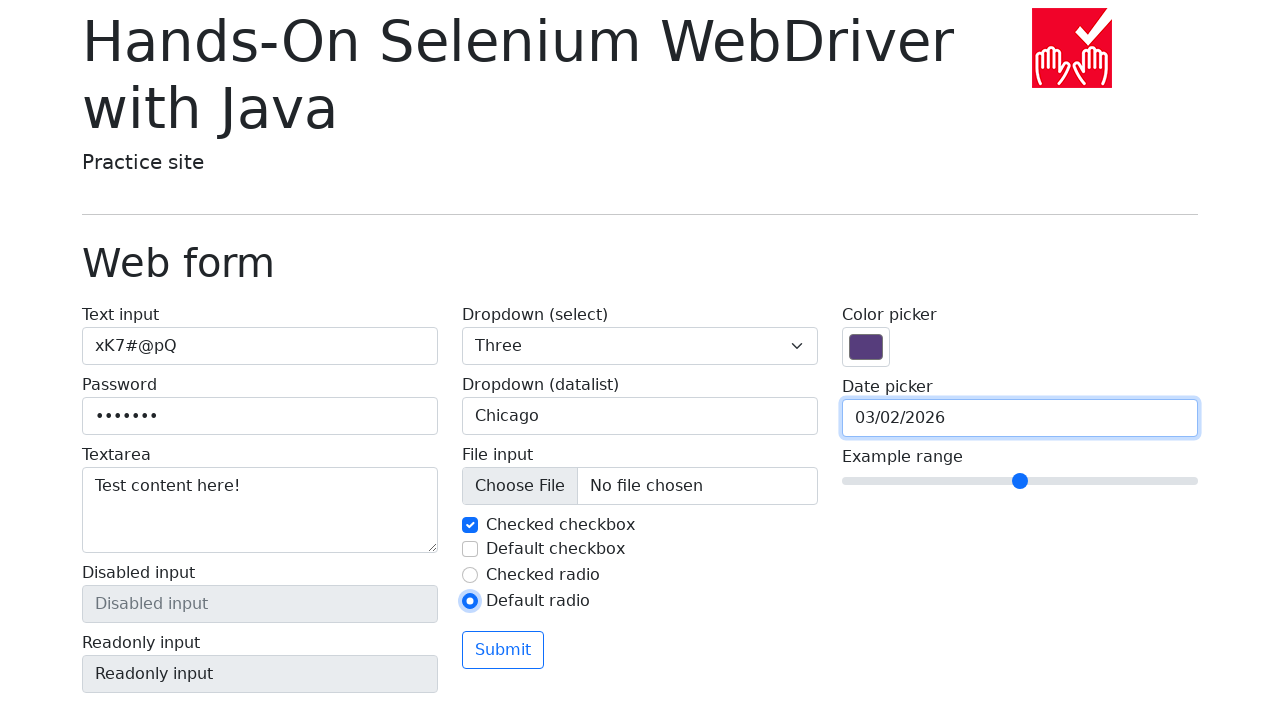

Set range slider value to 5 using JavaScript
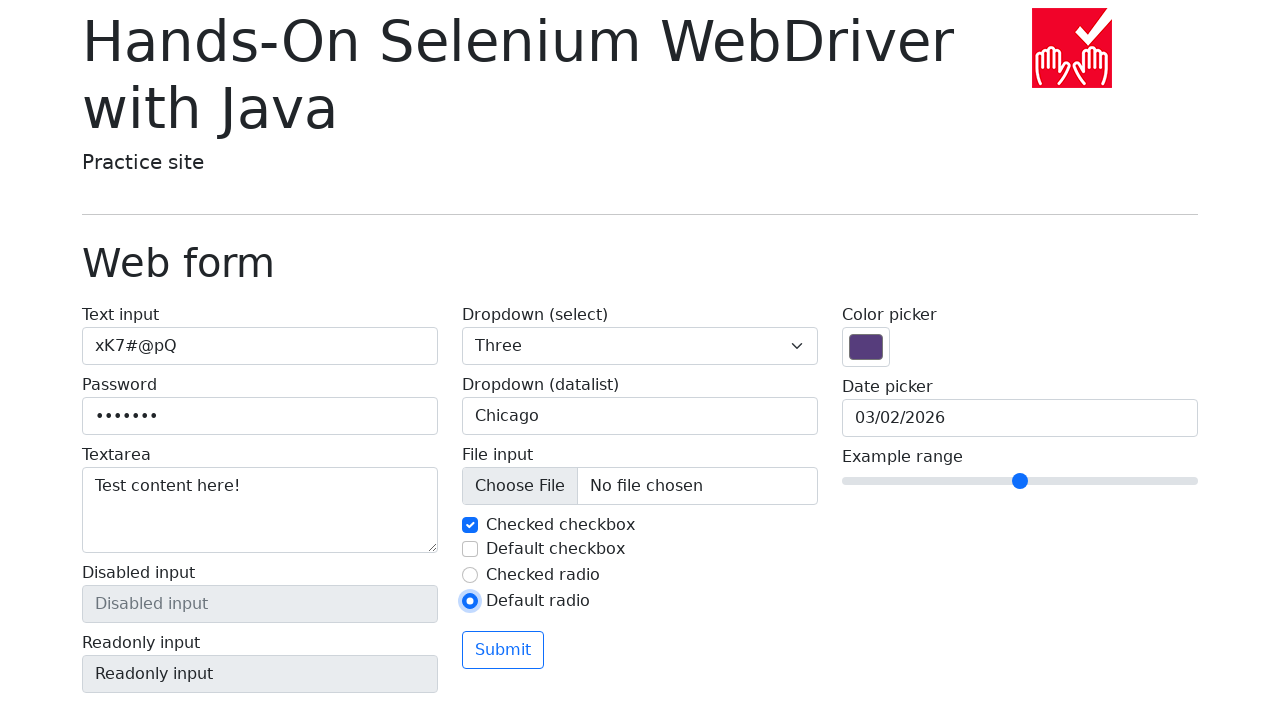

Clicked submit button to submit the form at (503, 650) on button[type='submit']
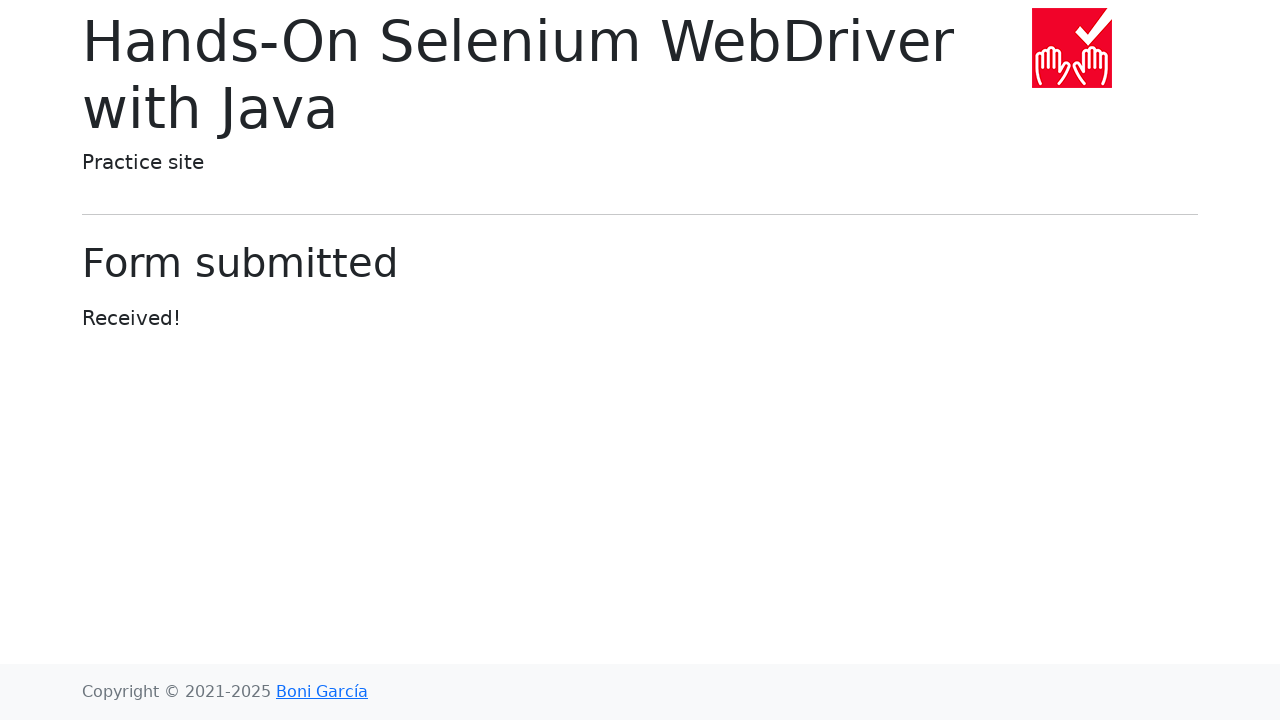

Navigated back to previous page
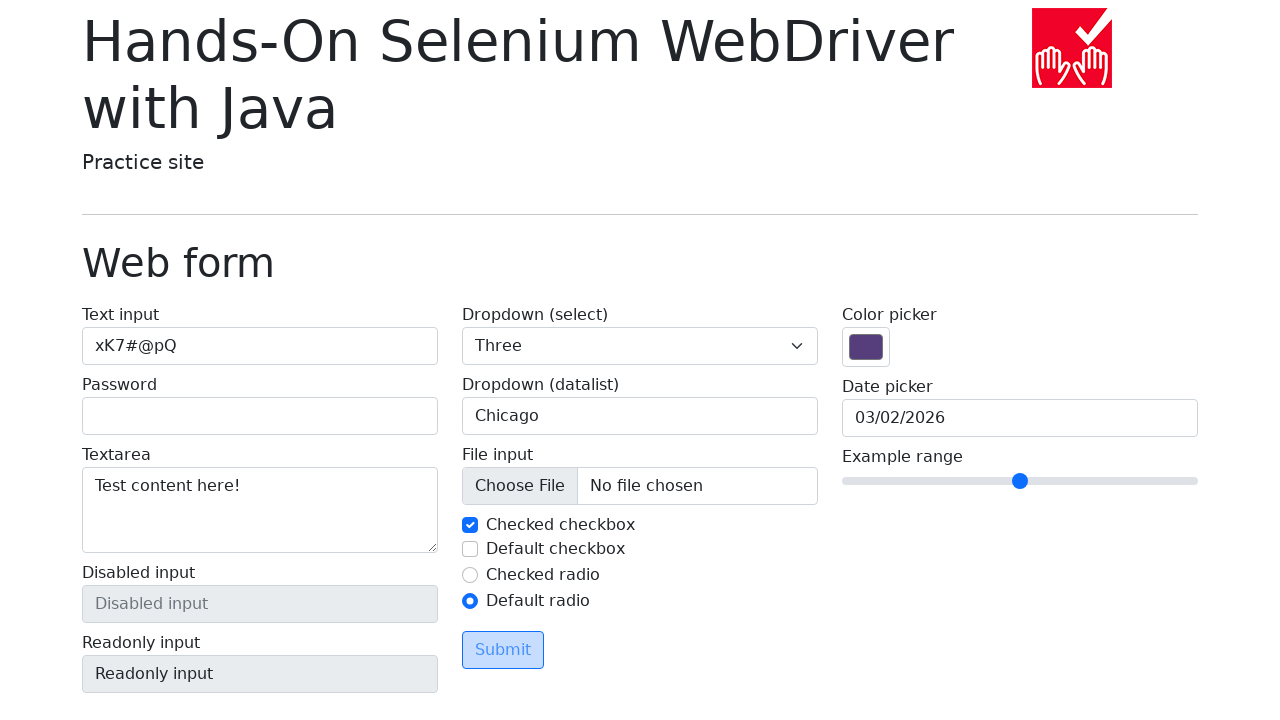

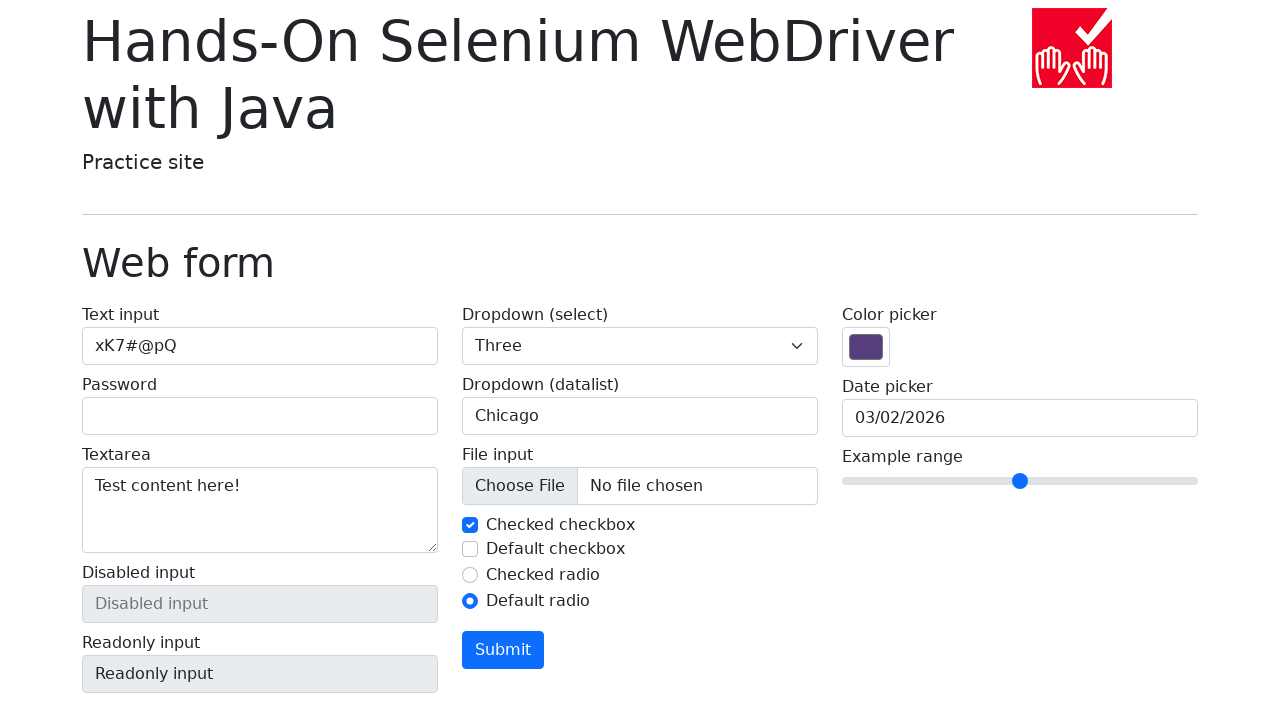